Tests downloading a file by switching to an iframe and clicking a download link on the W3Schools HTML5 download example page

Starting URL: https://www.w3schools.com/tags/tryit.asp?filename=tryhtml5_a_download

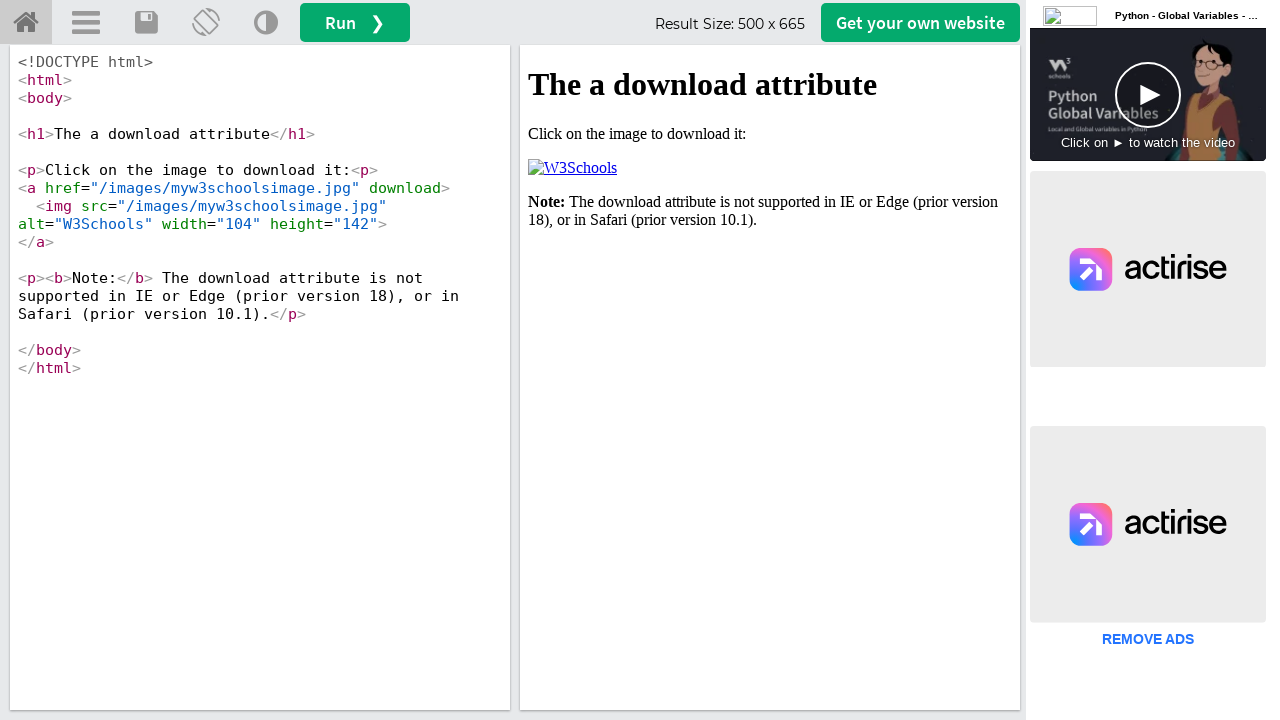

Located iframe with ID 'iframeResult'
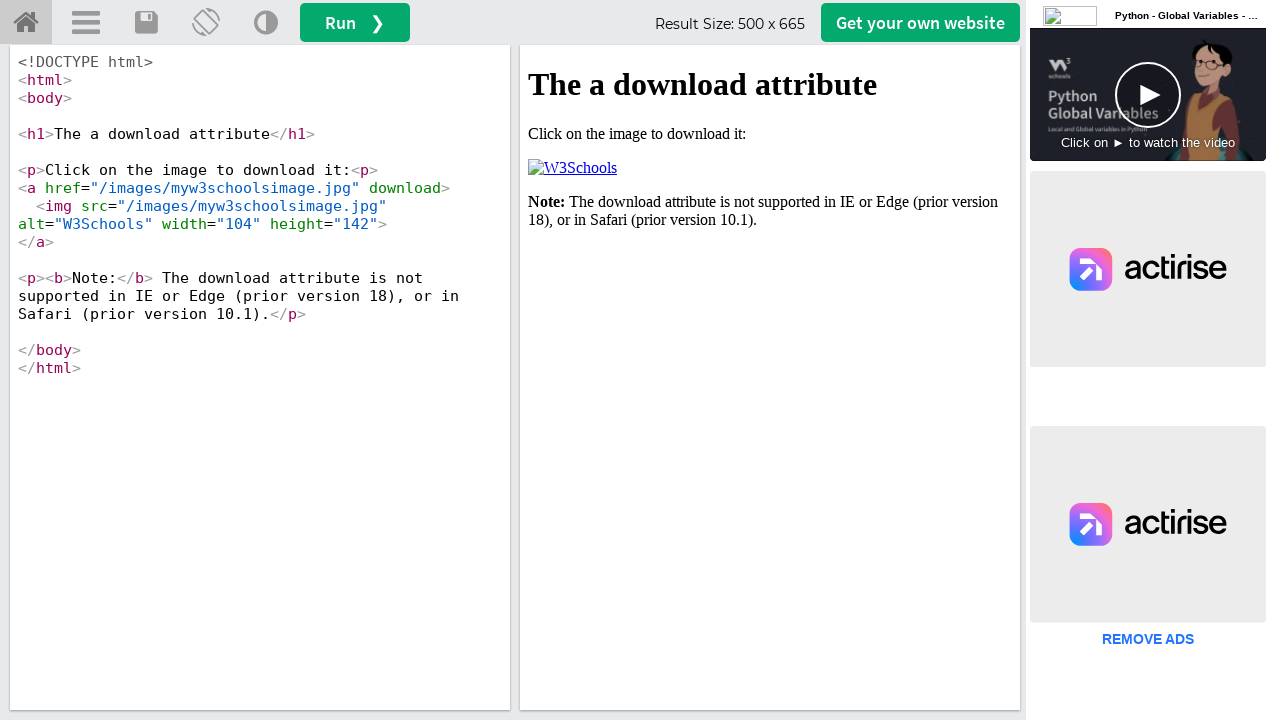

Clicked download link within the iframe at (572, 168) on #iframeResult >> internal:control=enter-frame >> xpath=//html/body/p[2]/a
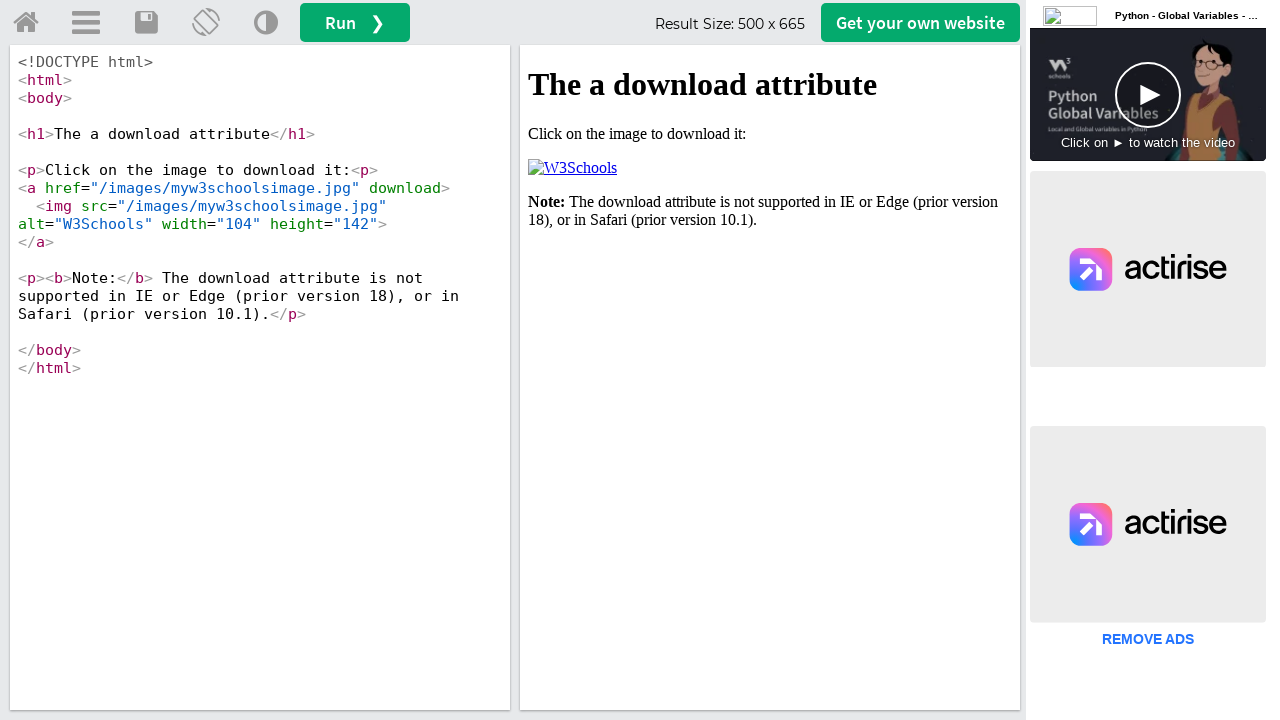

Waited 3 seconds for file download to complete
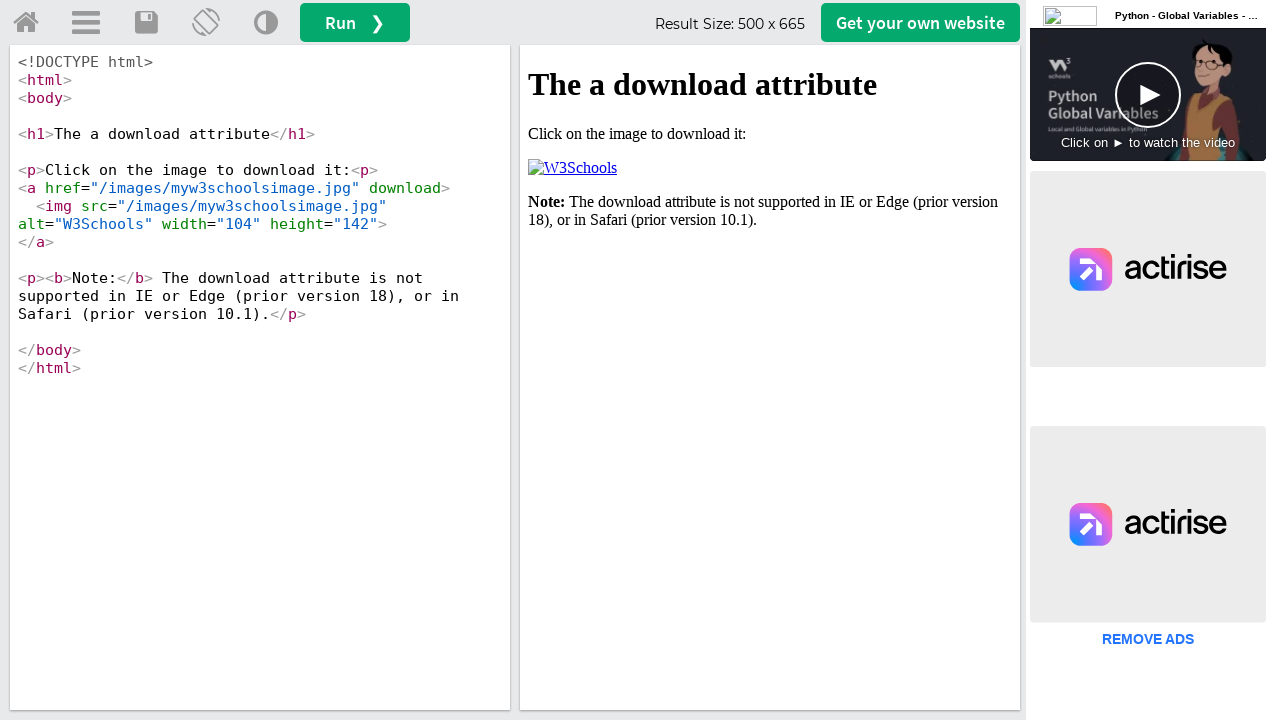

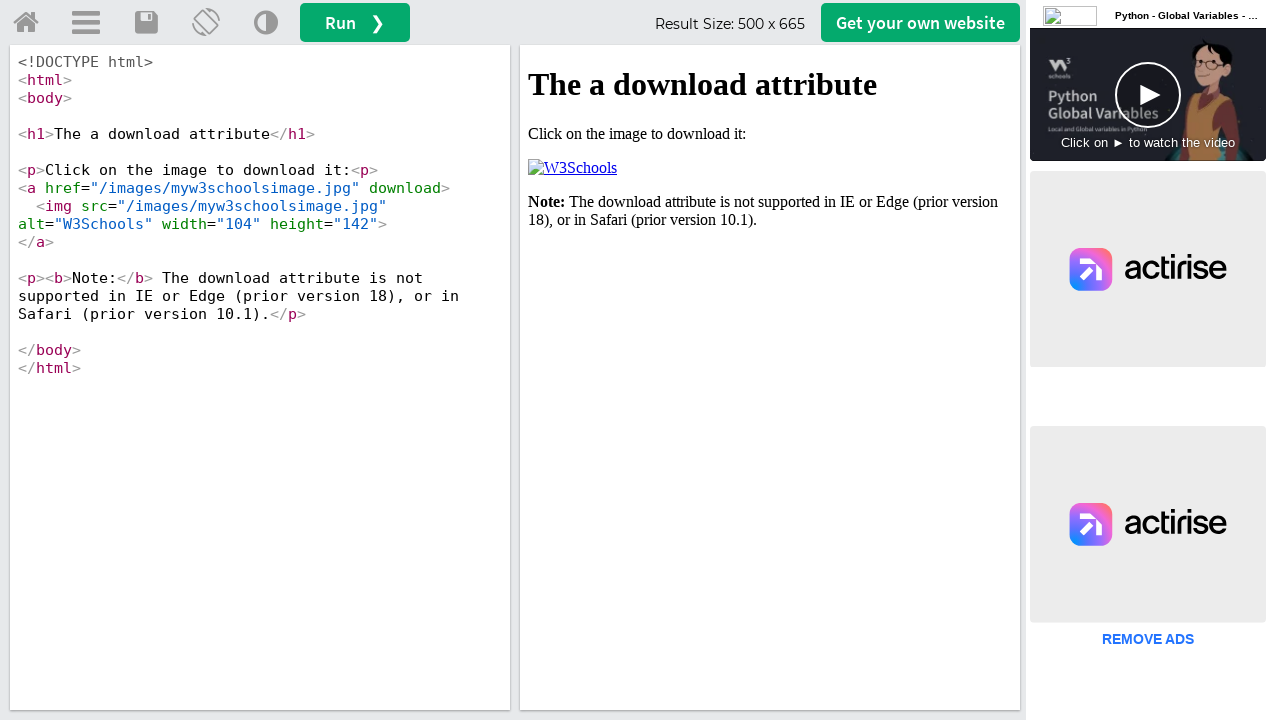